Tests search functionality on Youla by entering a product search query and submitting

Starting URL: https://www.youla.ru

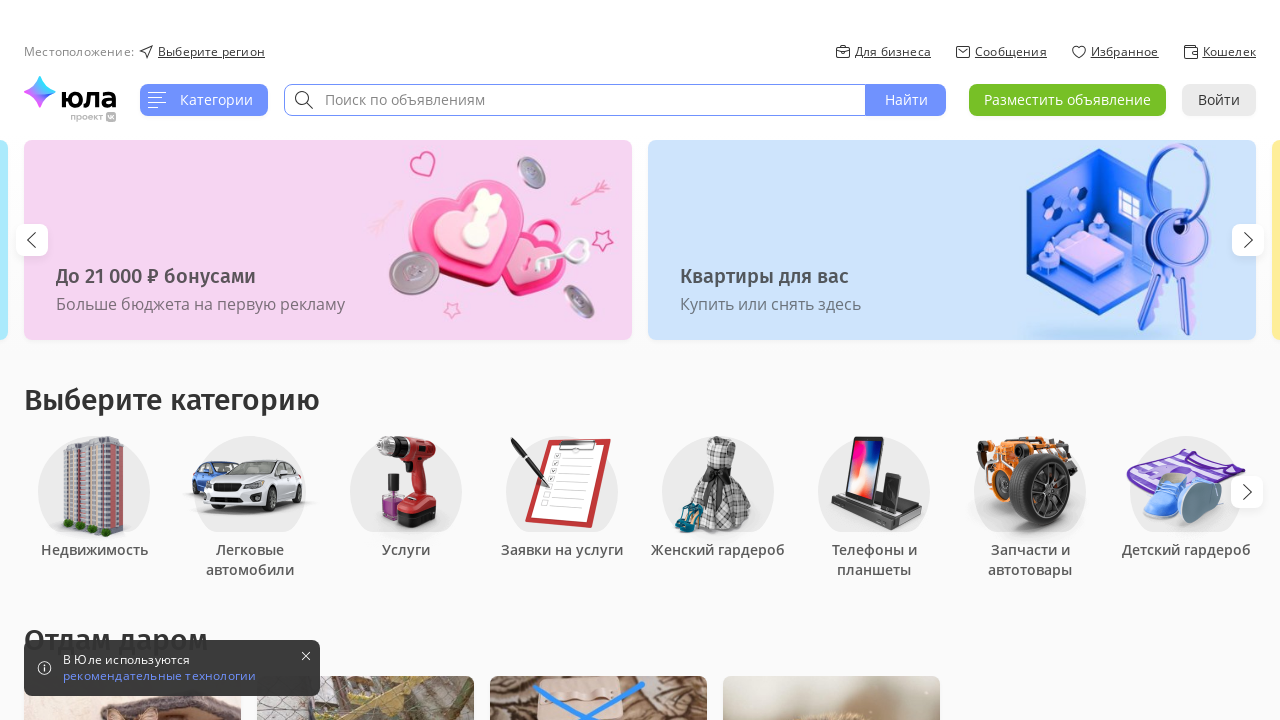

Filled search input with 'bicycle accessories' on #downshift-0-input
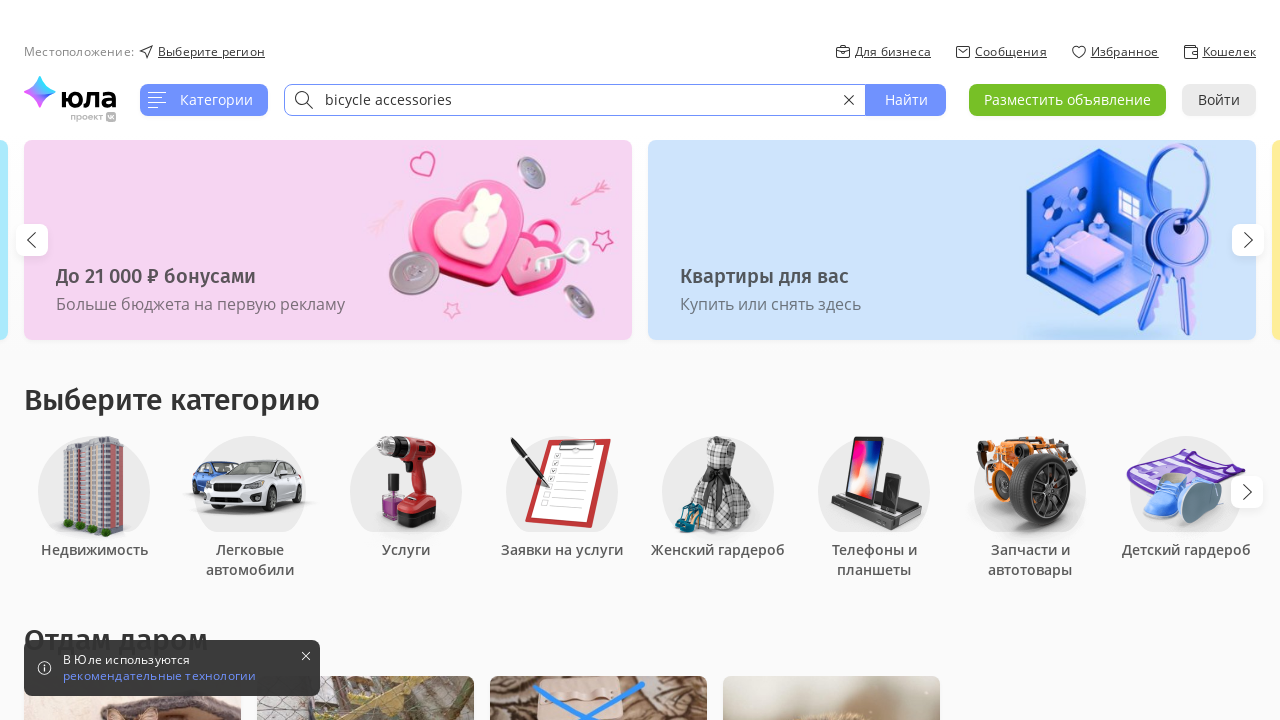

Submitted search by pressing Enter on #downshift-0-input
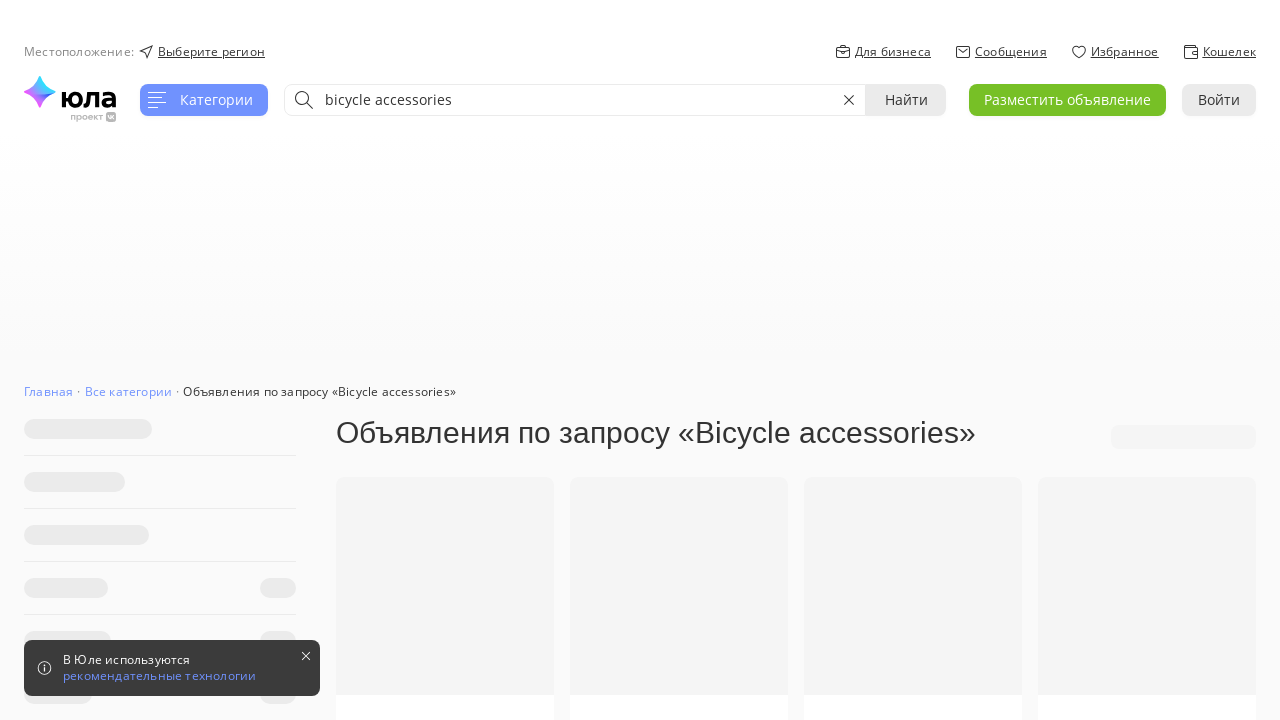

Product search results loaded successfully
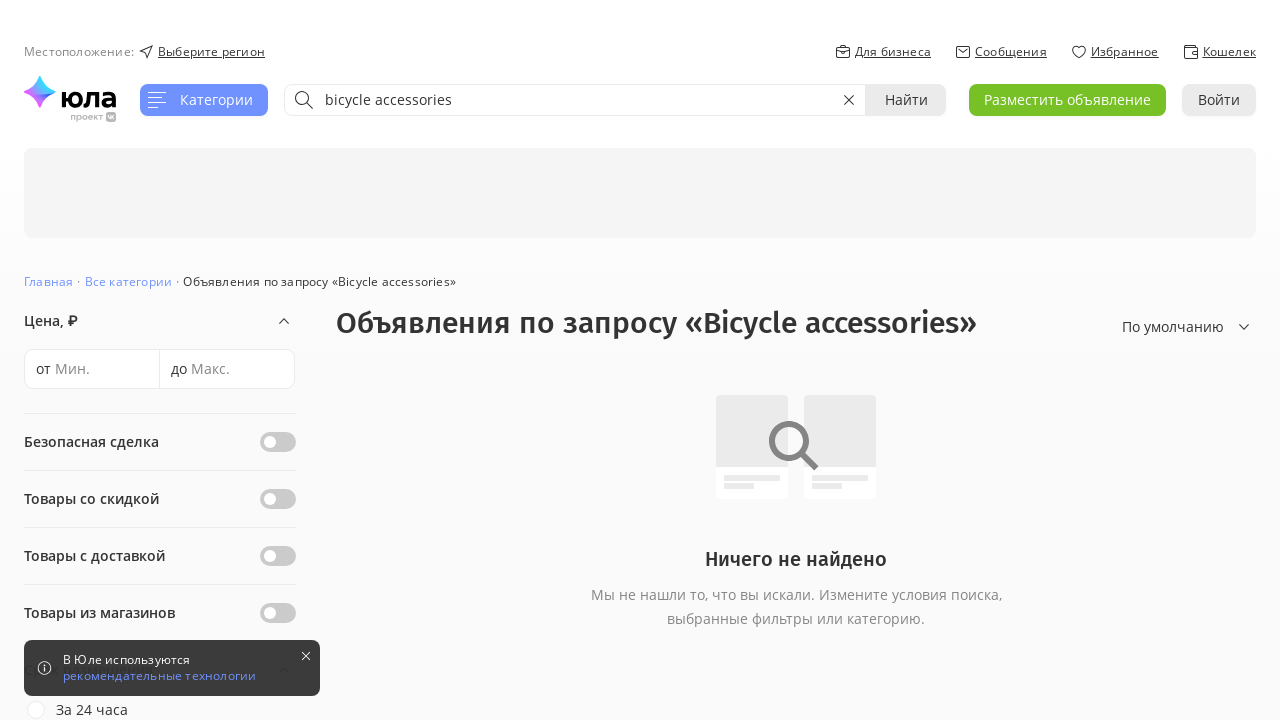

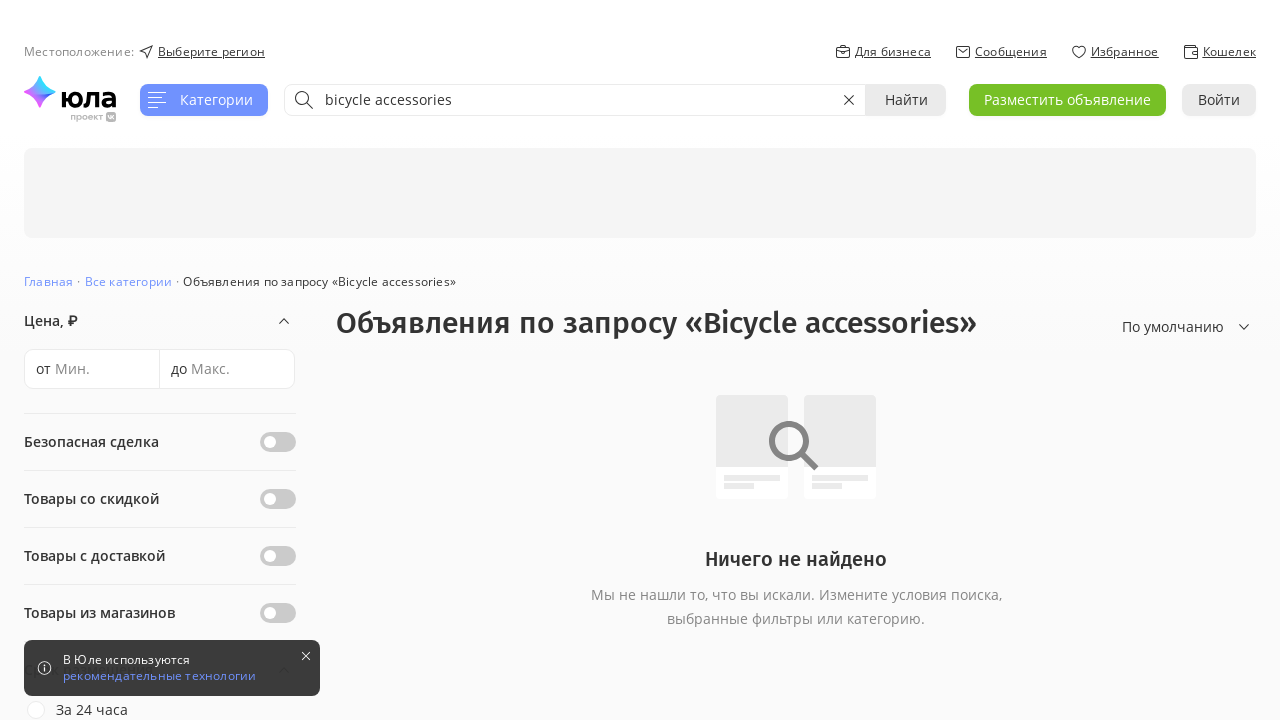